Navigates to the Ultimate QA fake landing page and verifies that the page title is correct ("Fake landing page - Ultimate QA").

Starting URL: https://ultimateqa.com/fake-landing-page

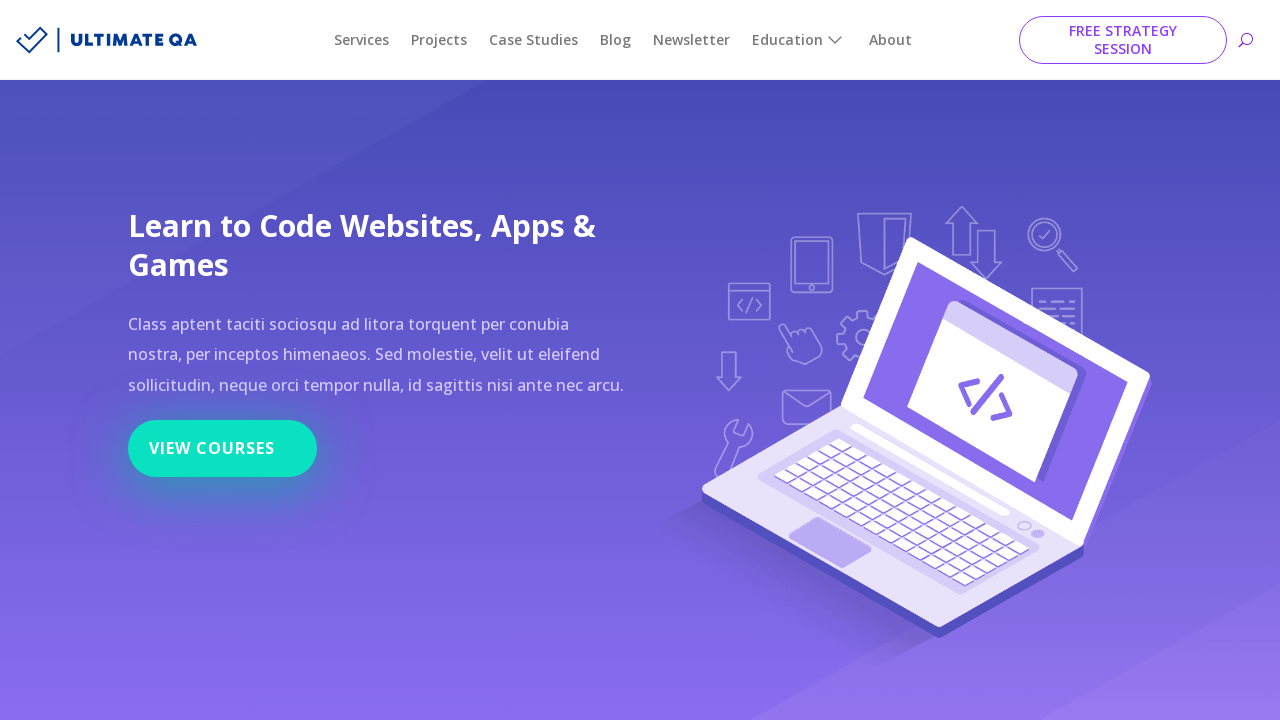

Navigated to Ultimate QA fake landing page
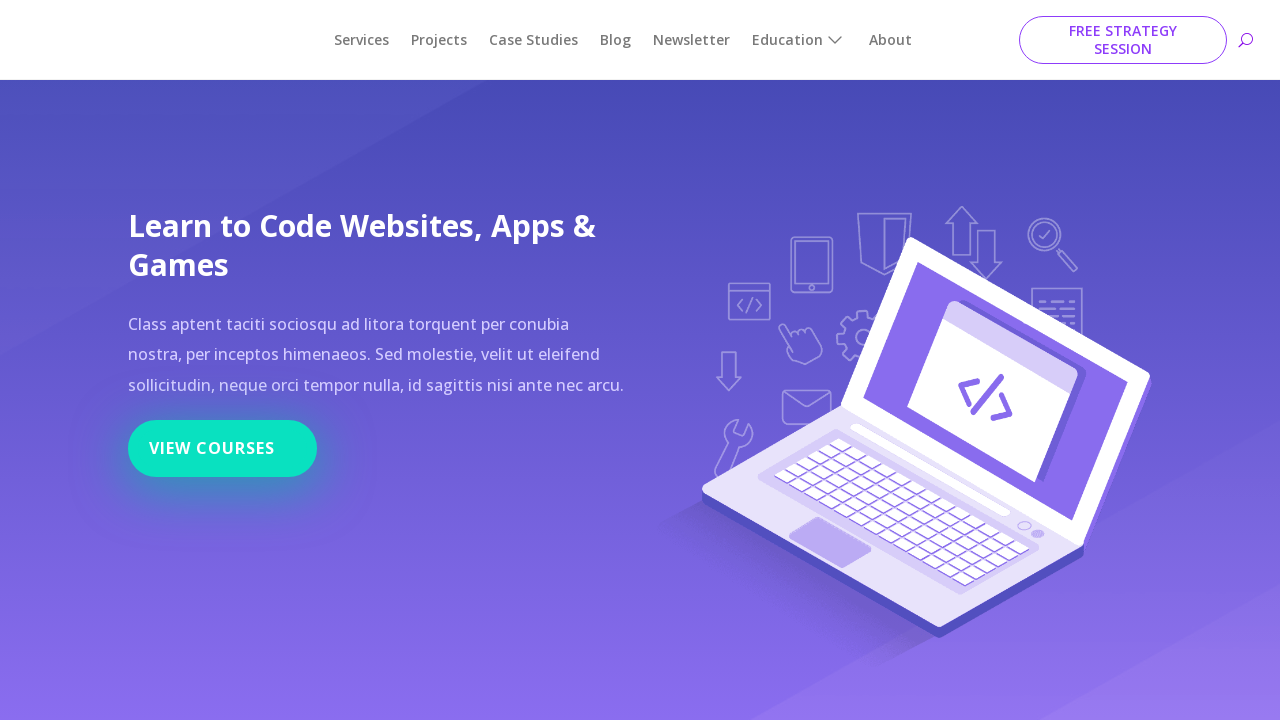

Page DOM content loaded
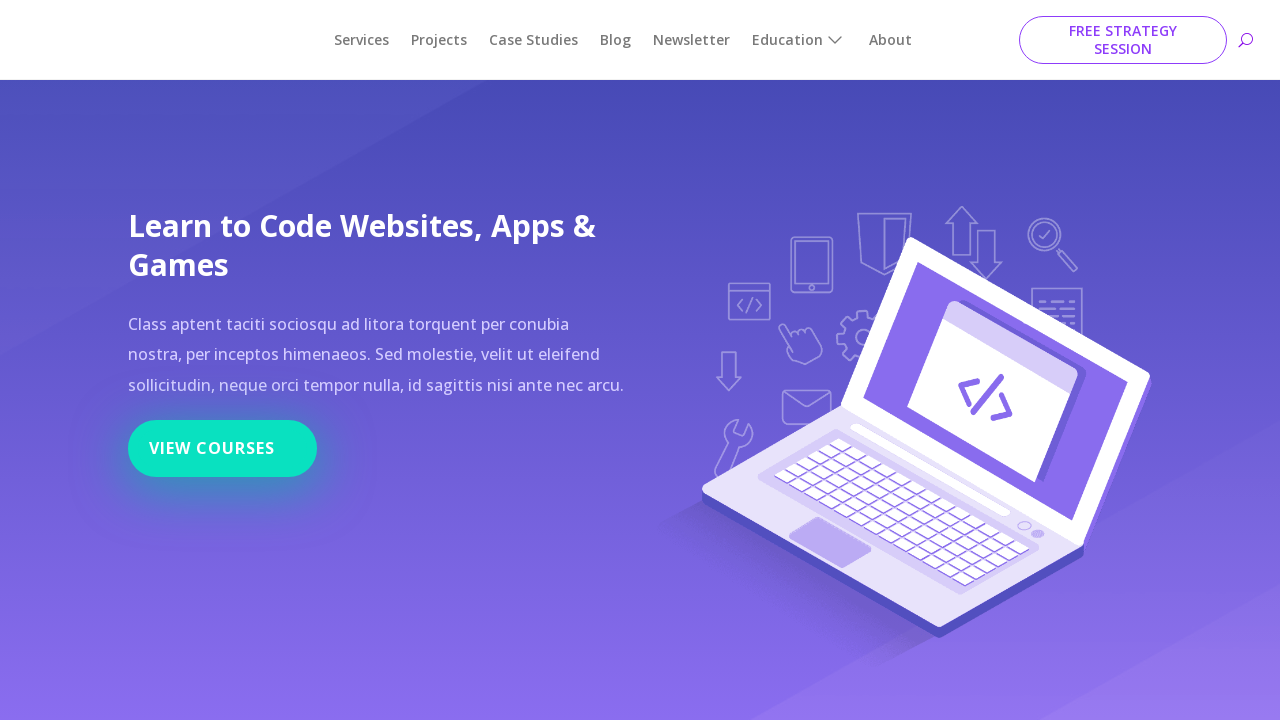

Verified page title is 'Fake landing page - Ultimate QA'
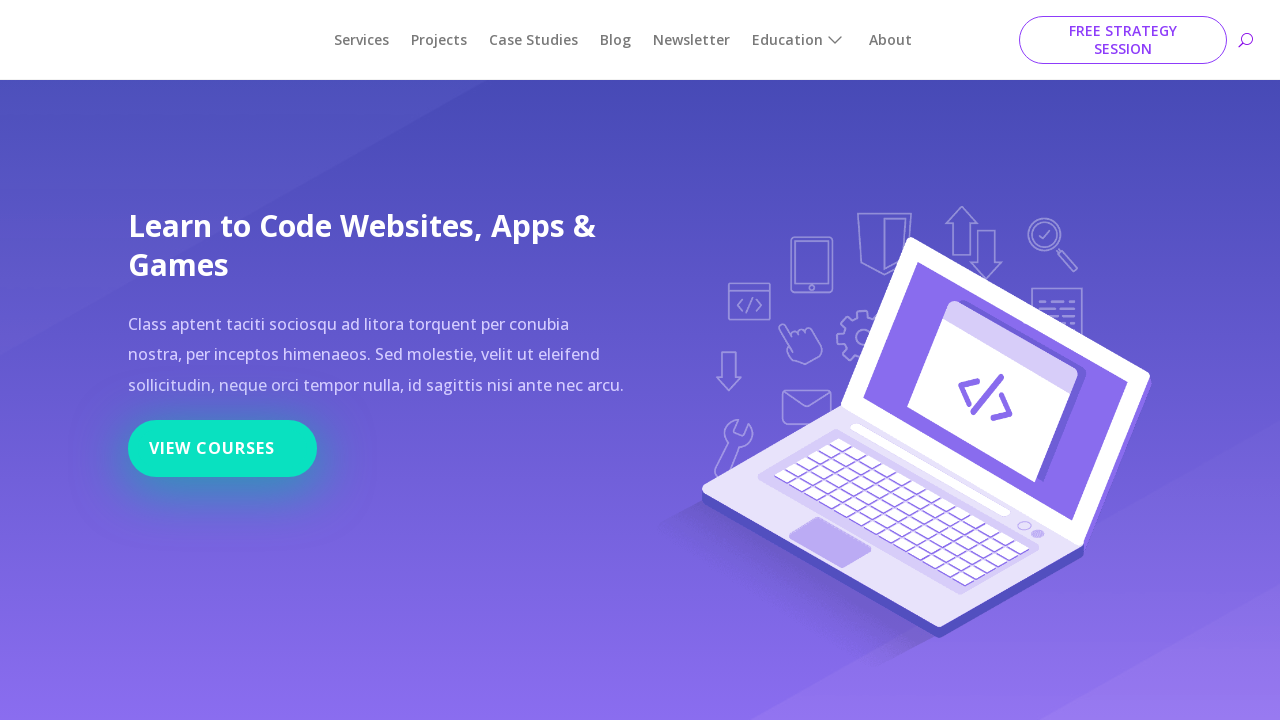

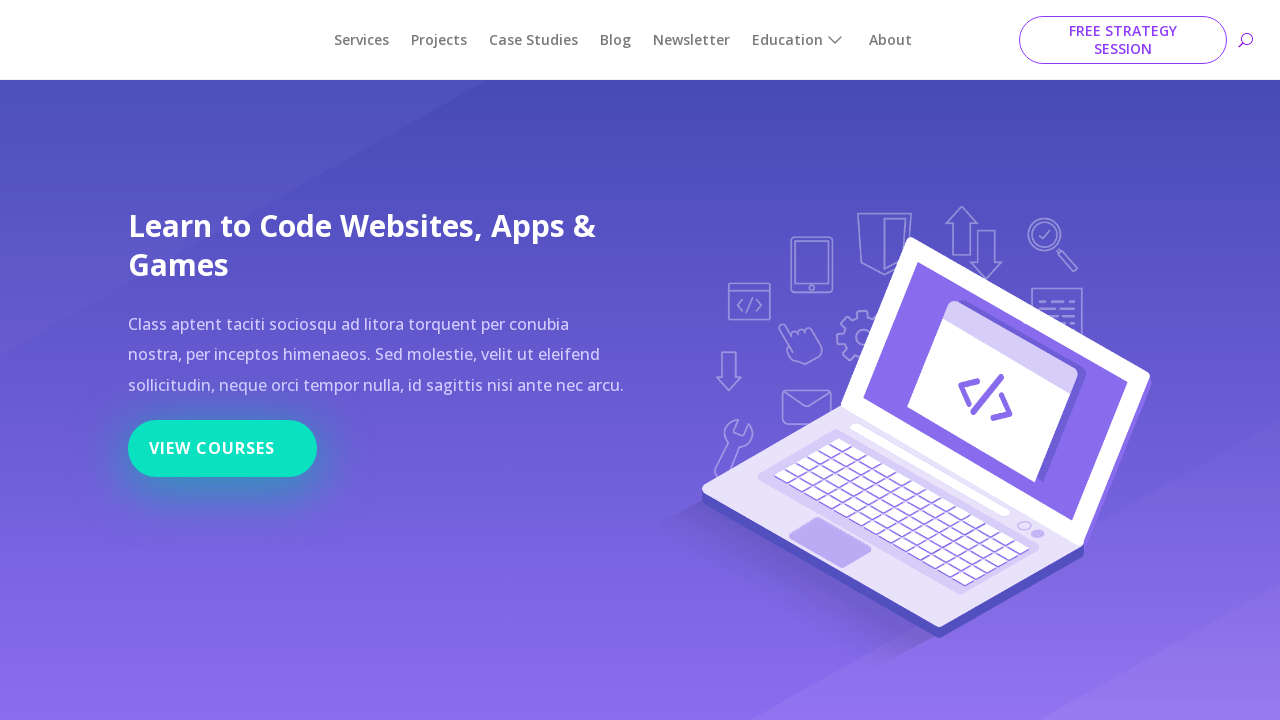